Verifies navigation to category B page by clicking Browse Languages and then the B symbol, checking the page title and URL

Starting URL: https://www.99-bottles-of-beer.net/

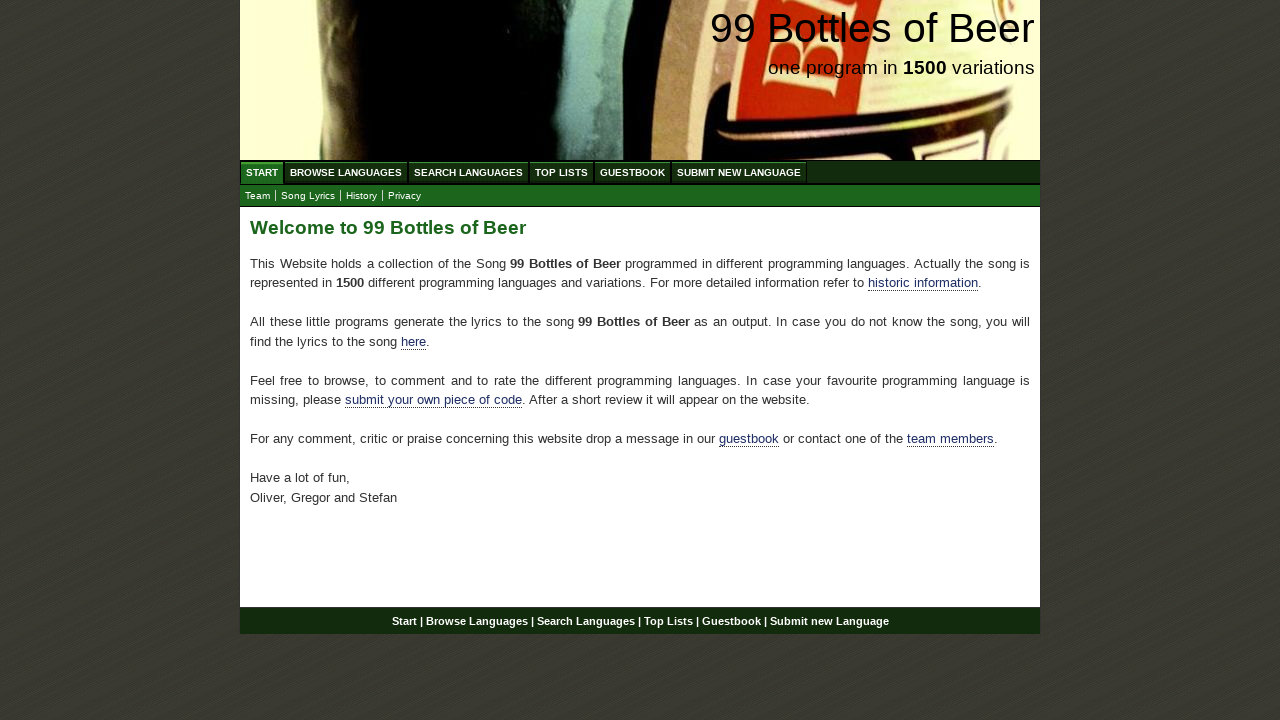

Clicked Browse Languages menu at (346, 172) on text=Browse Languages
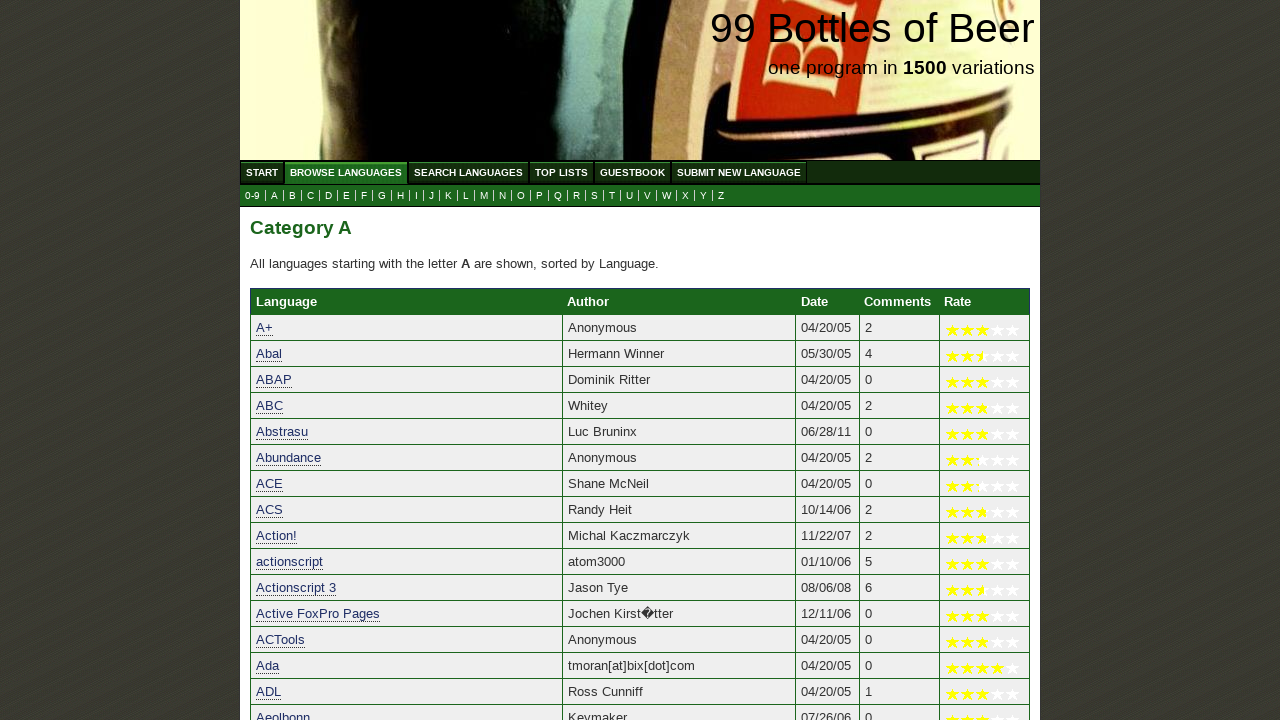

Clicked B symbol in submenu at (292, 196) on a[href='b.html']
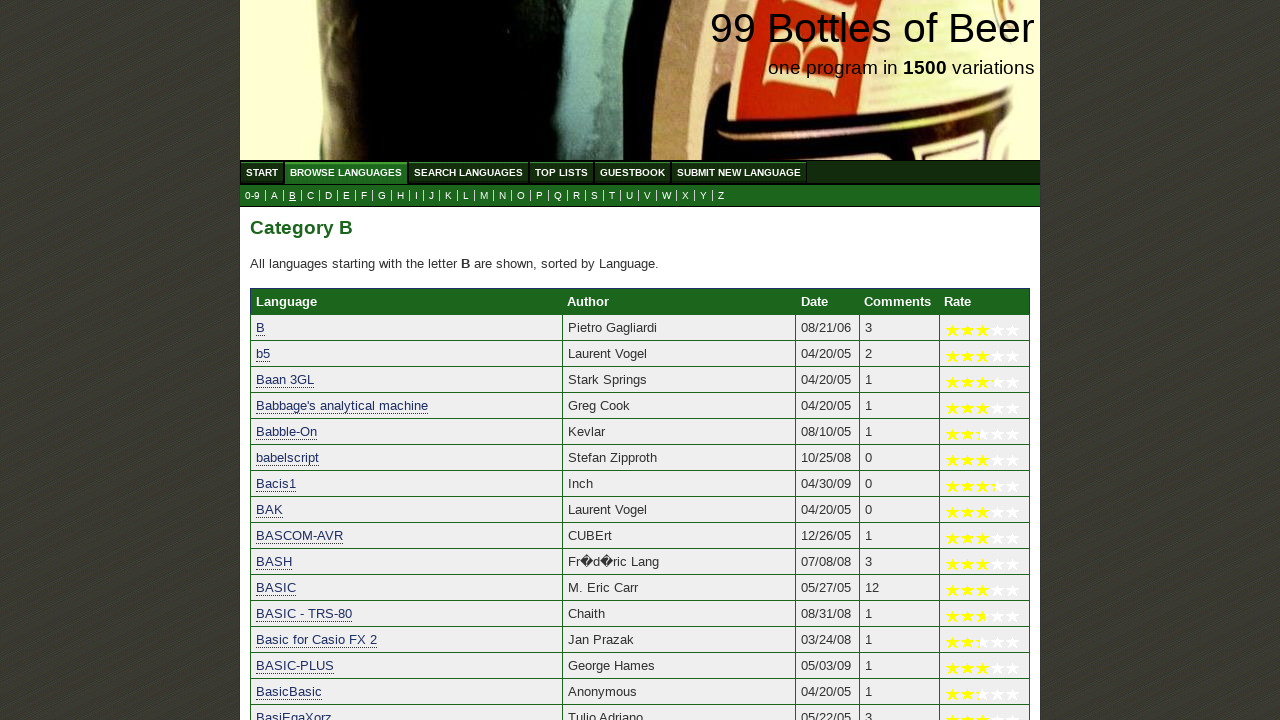

Navigated to category B page - URL verified as https://www.99-bottles-of-beer.net/b.html
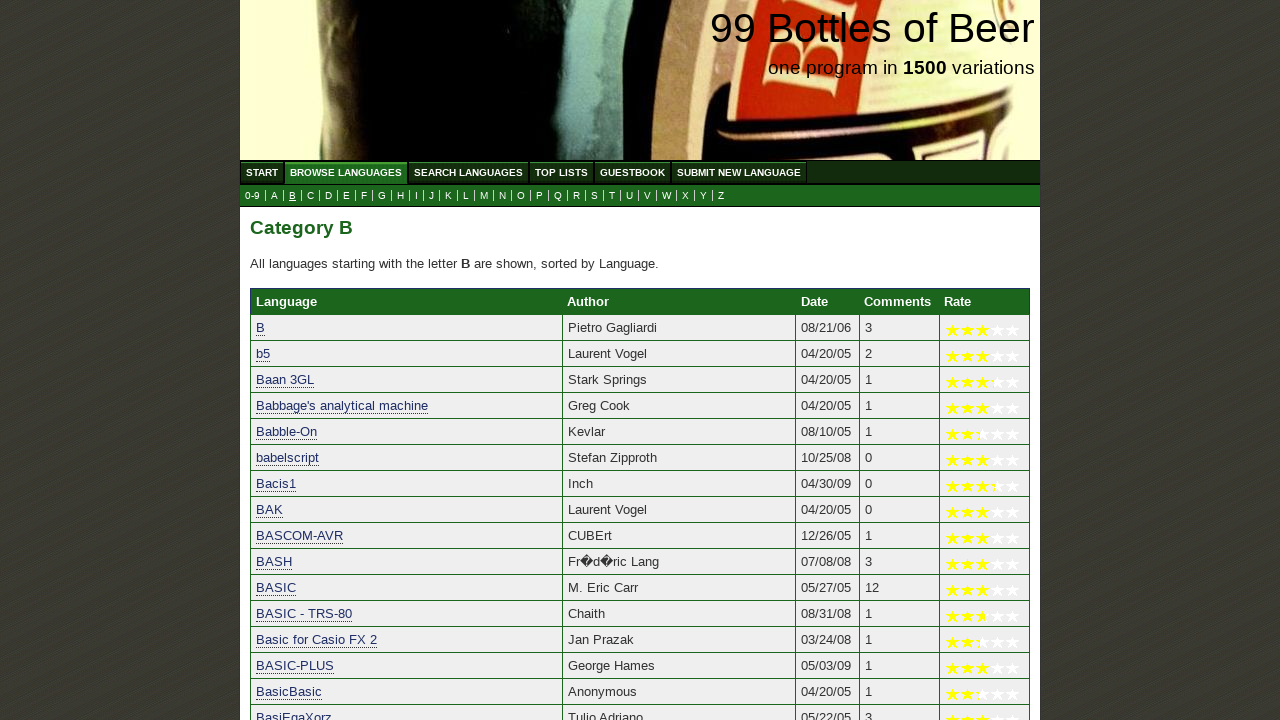

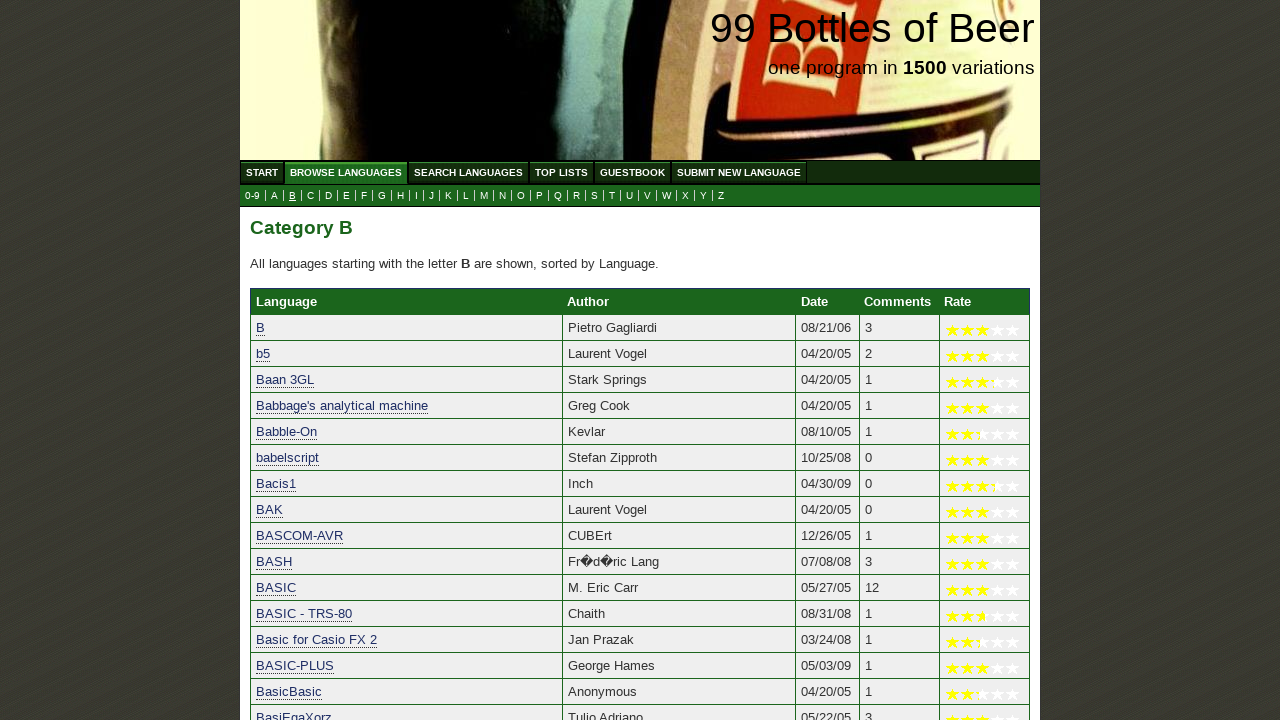